Tests search functionality on a booking website by entering a city name (Punta del Este) in the search box and clicking the search button to find results

Starting URL: https://digital-booking-front.digitalhouse.com/

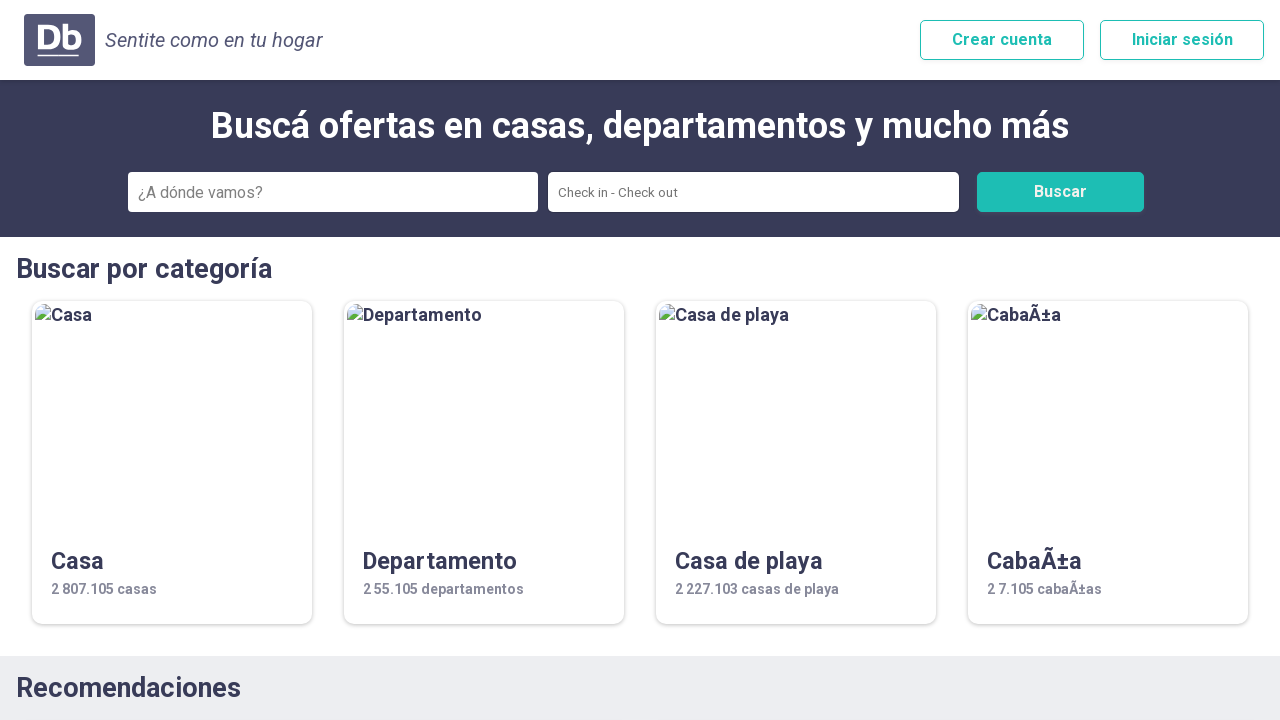

Filled city search box with 'Punta del Este' on #ciudad
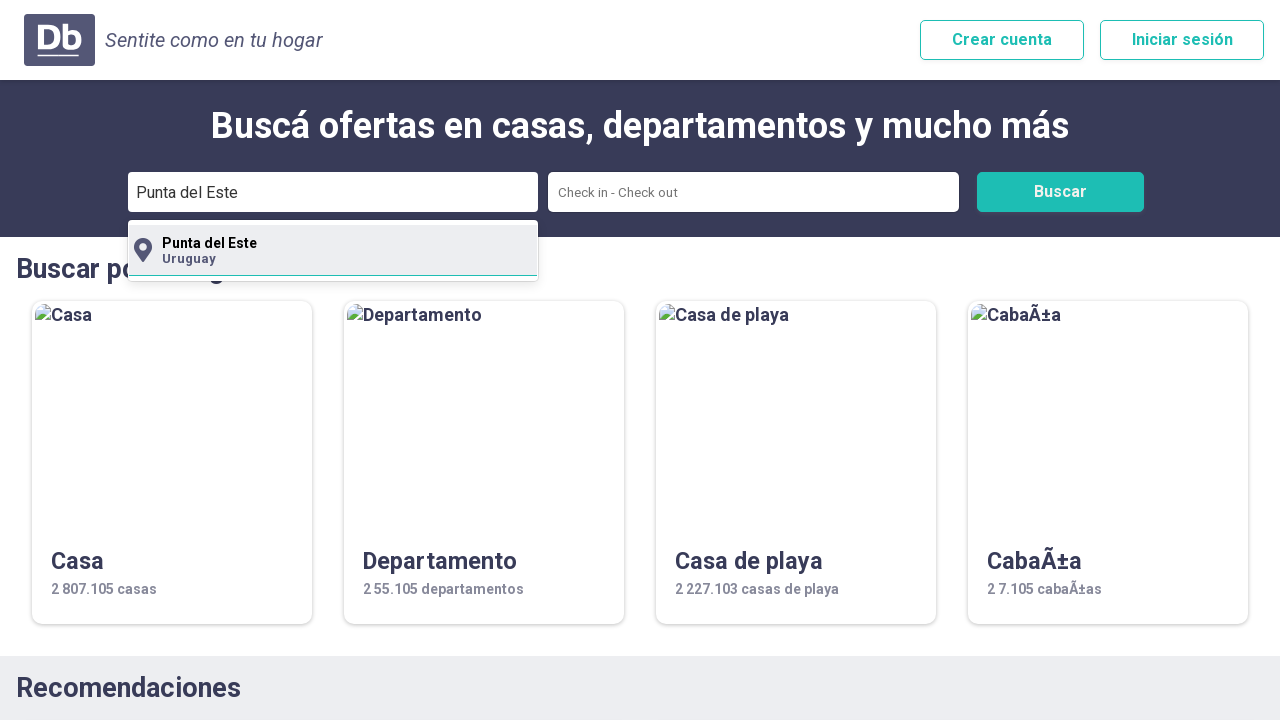

Pressed Enter key in city search box on #ciudad
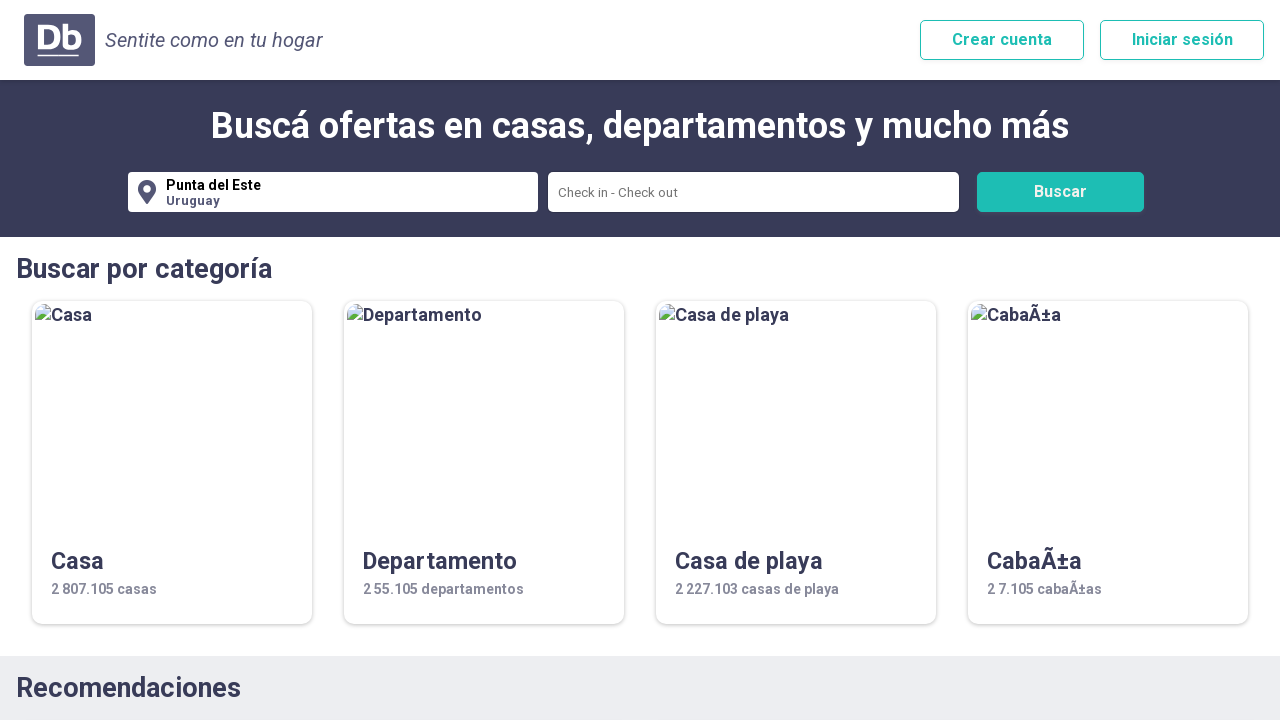

Clicked search button to initiate search at (1060, 192) on #btn-buscador
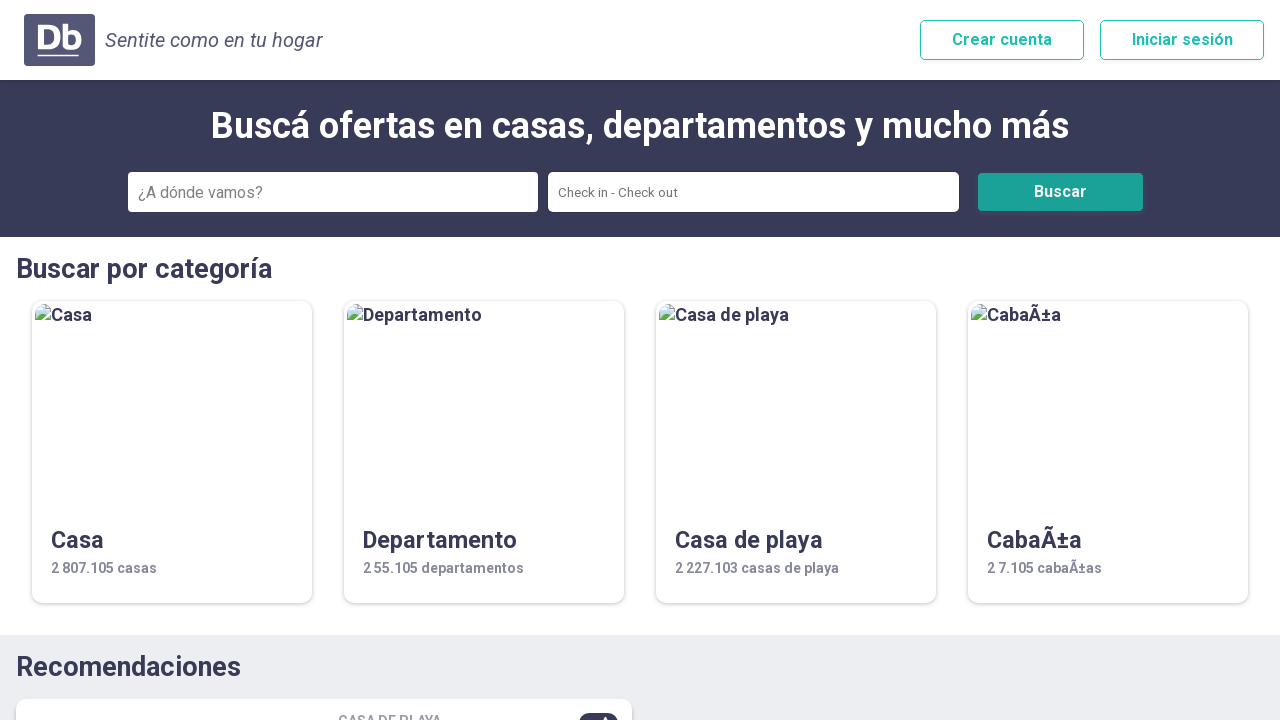

Search results loaded successfully
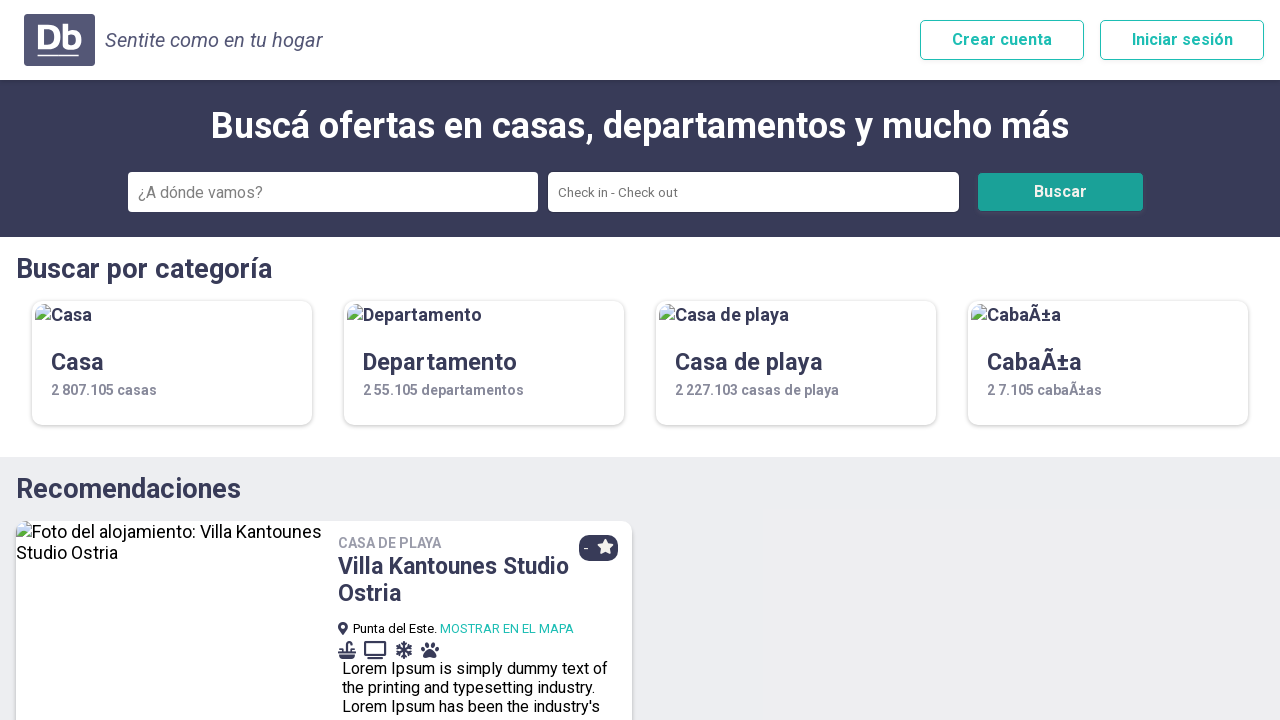

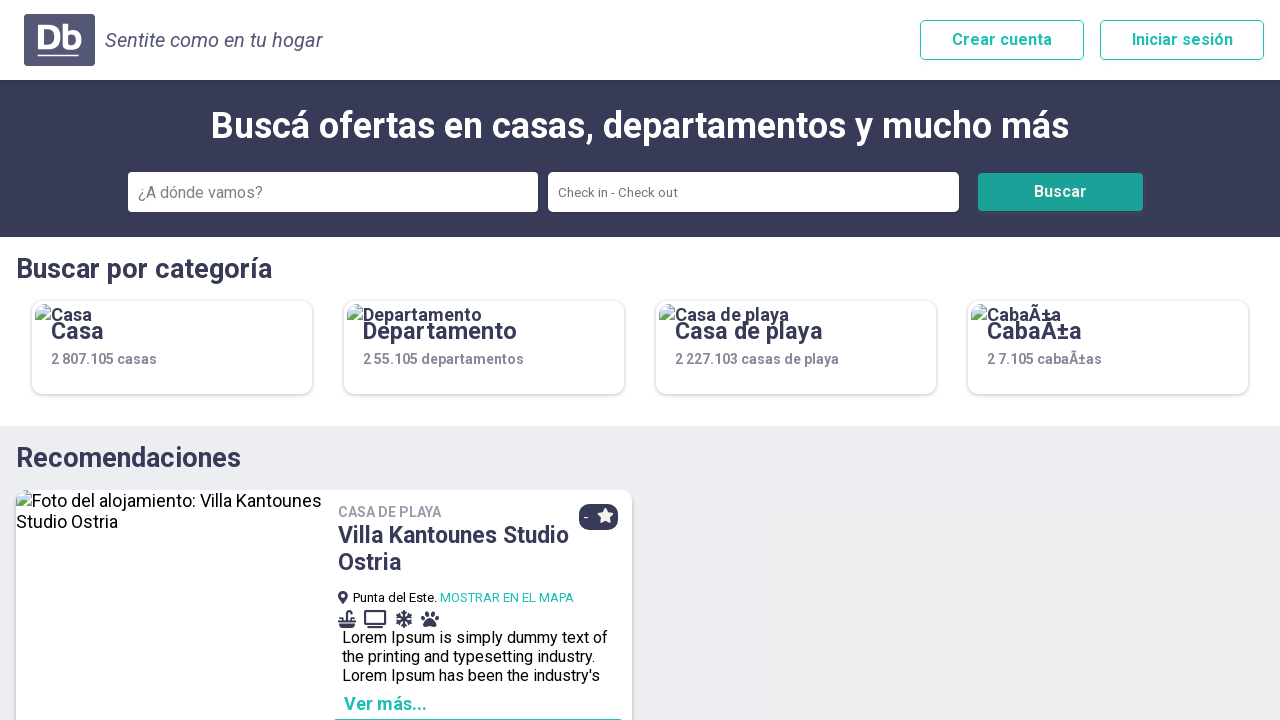